Tests radio button functionality by clicking on the Hockey radio button and verifying radio buttons are displayed on the page

Starting URL: https://practice.cydeo.com/radio_buttons

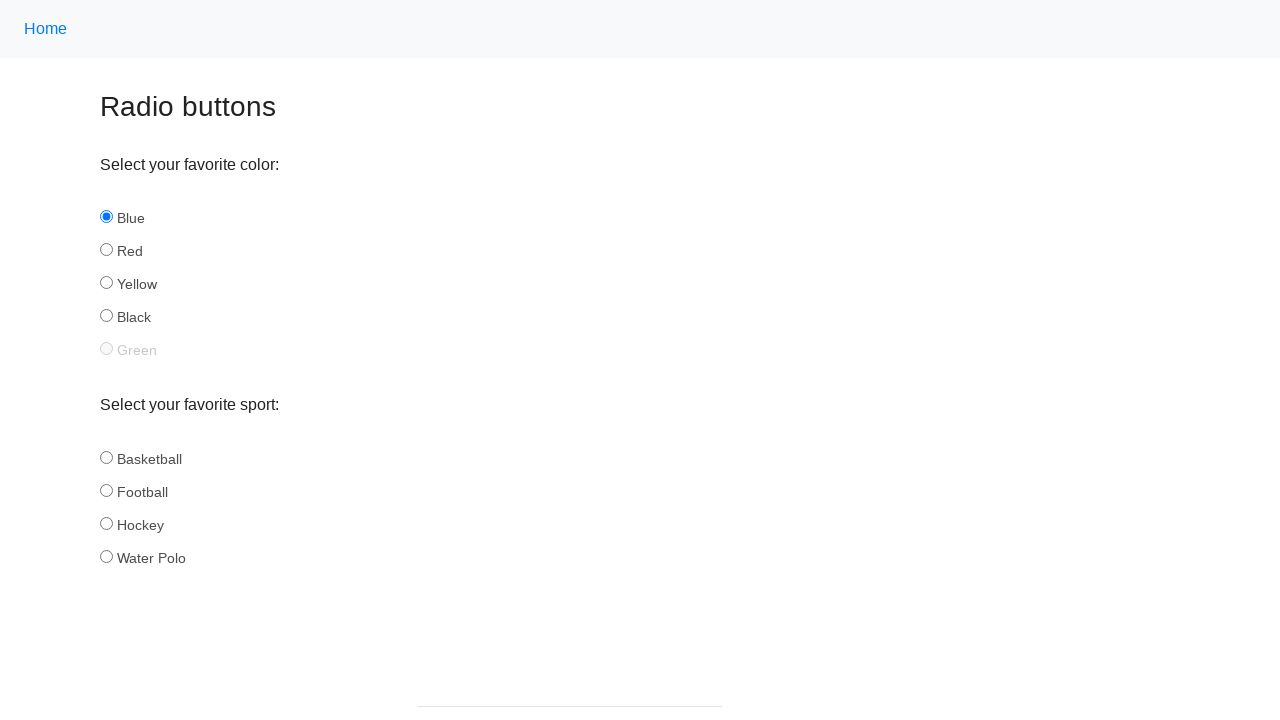

Clicked on the Hockey radio button at (140, 525) on (//label[@class='form-check-label'])[8]
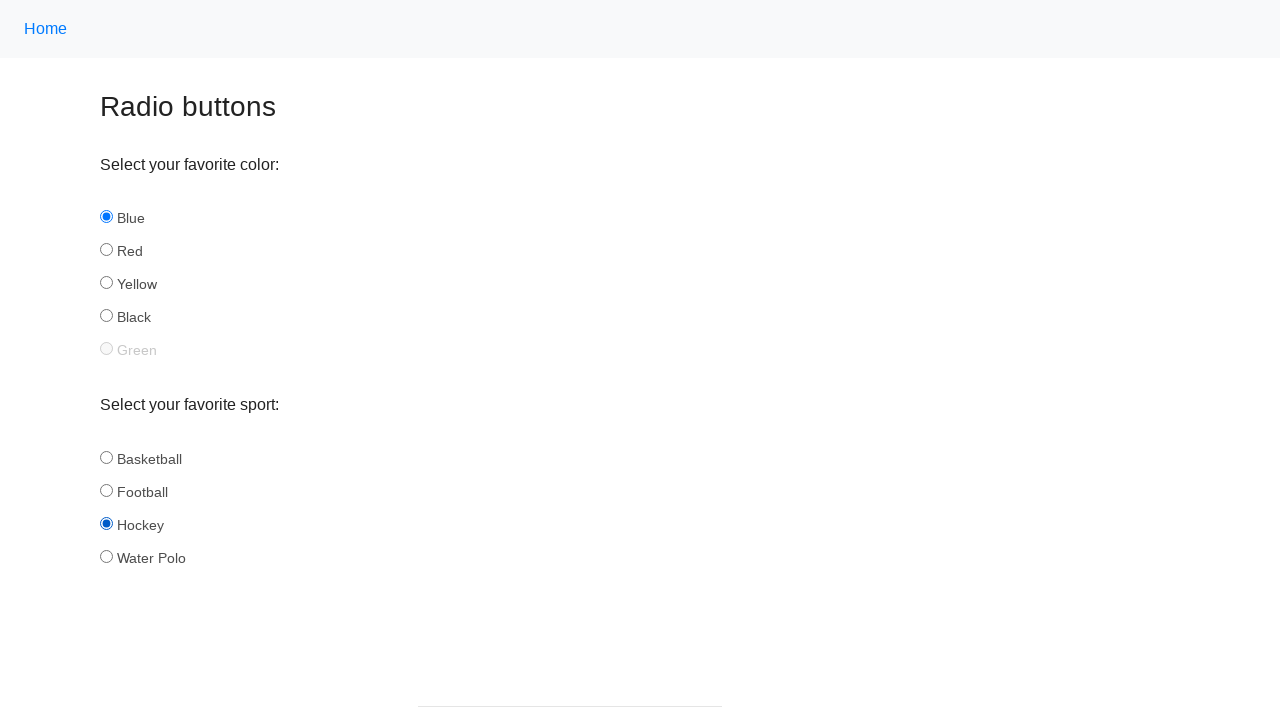

Verified radio buttons are displayed on the page
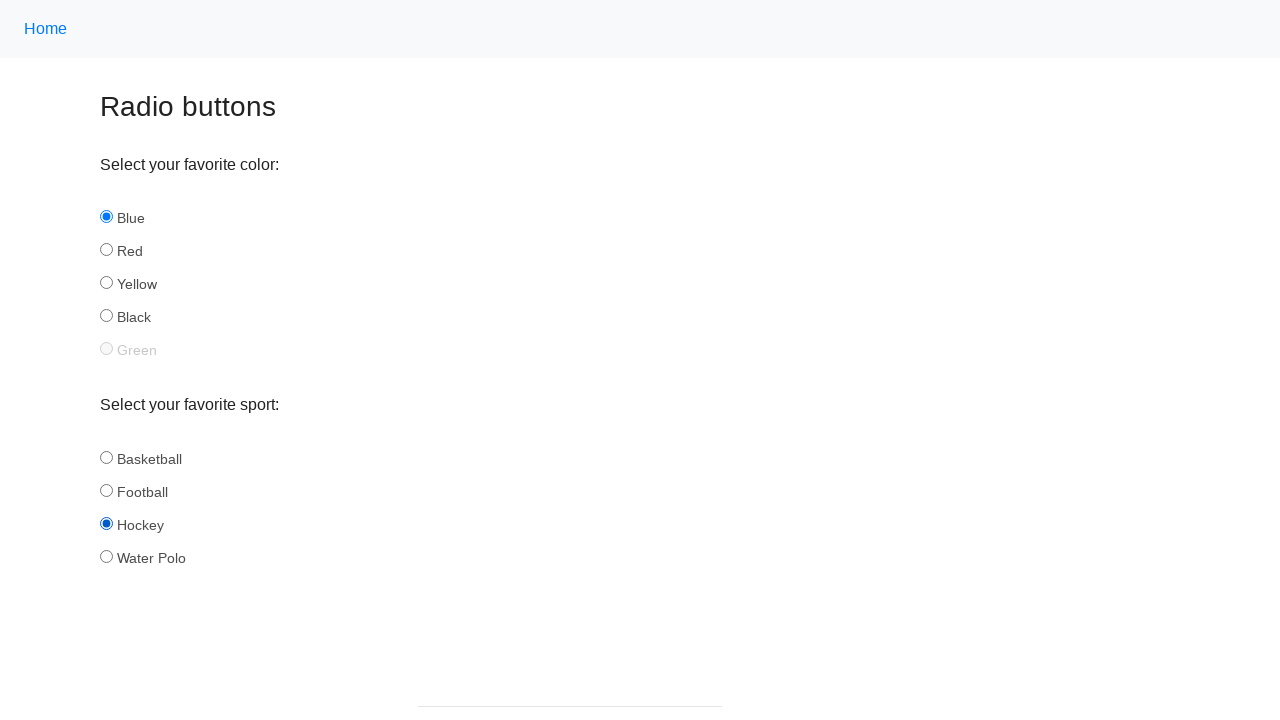

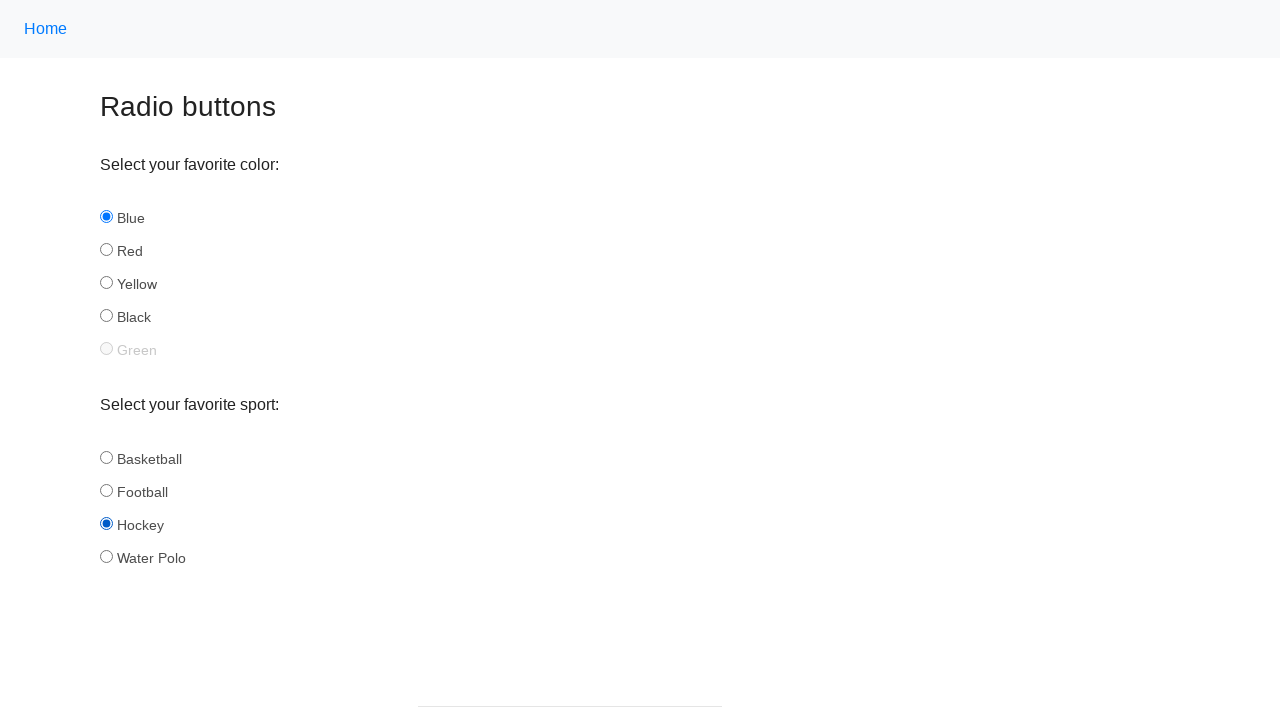